Tests dropdown list functionality by iterating through options, selecting "Option 1", and verifying the selection

Starting URL: http://the-internet.herokuapp.com/dropdown

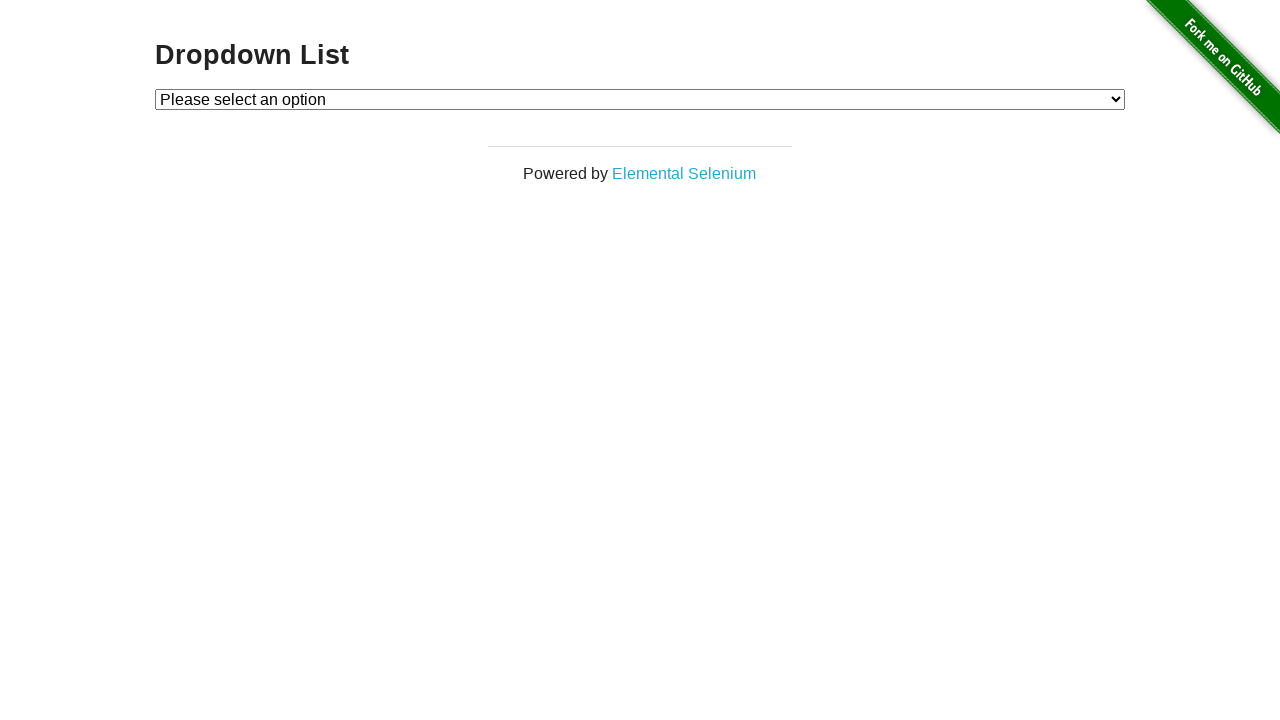

Located dropdown element
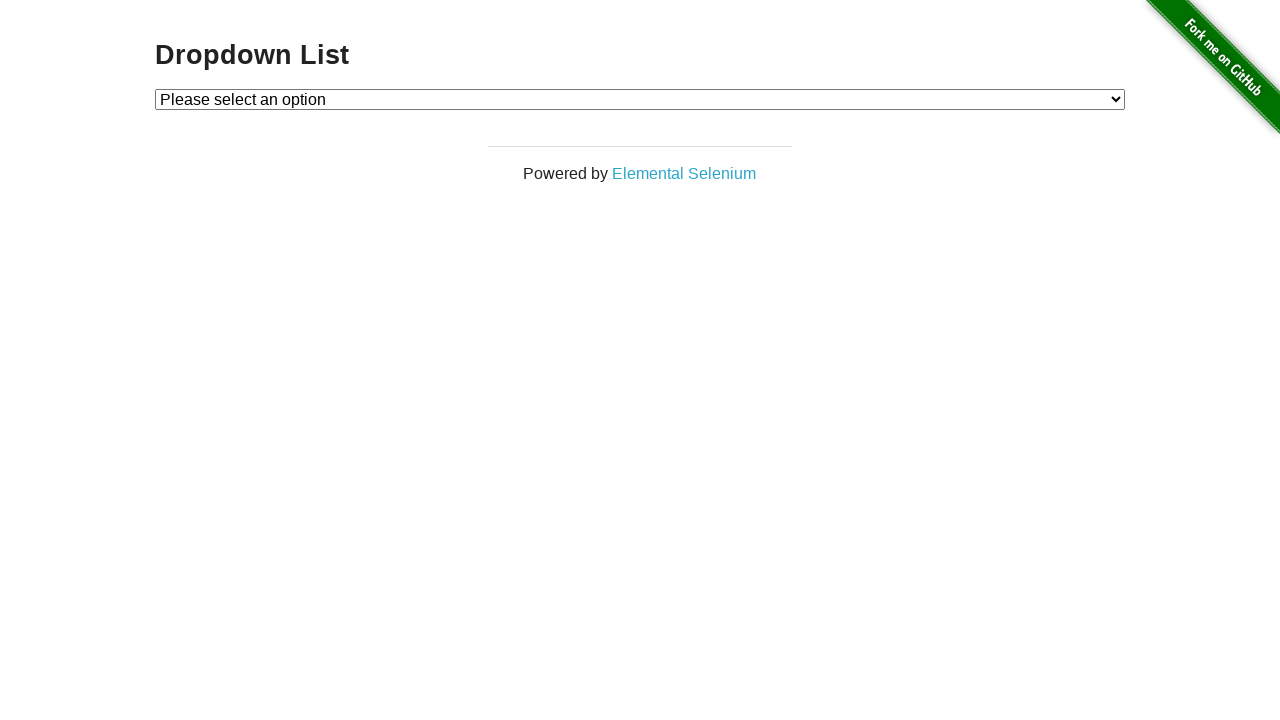

Selected 'Option 1' from dropdown on #dropdown
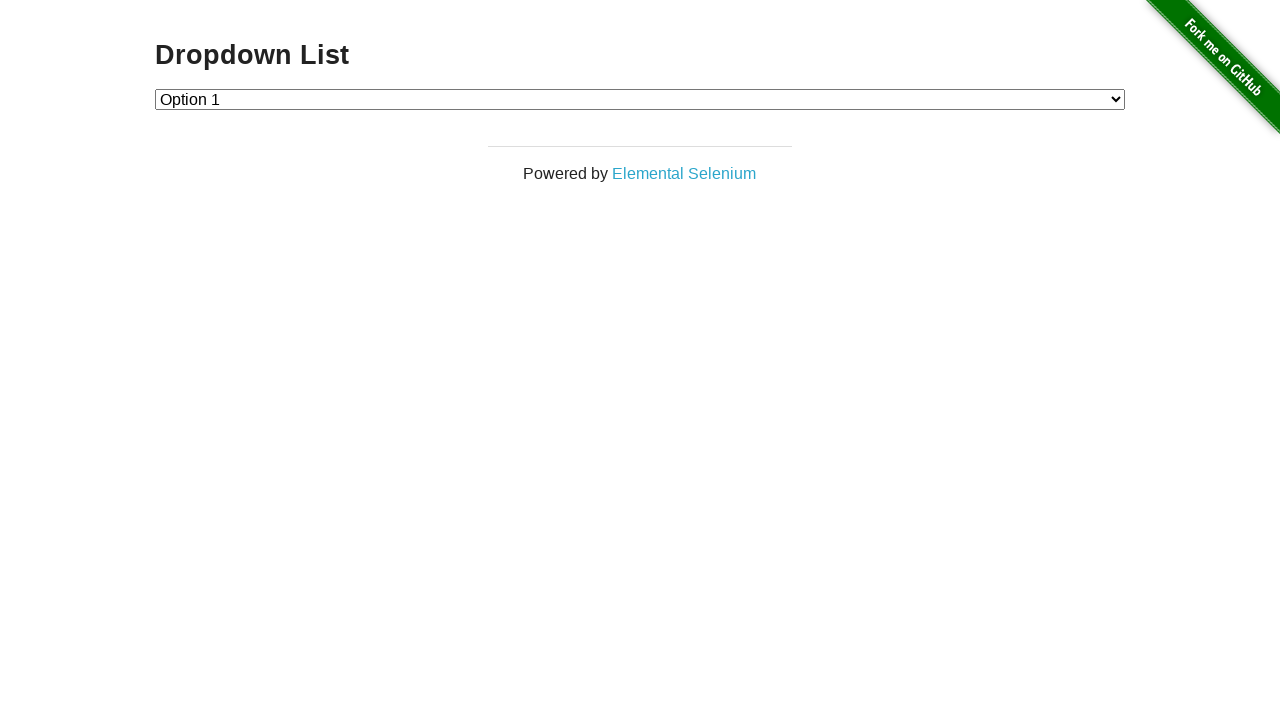

Retrieved selected dropdown value
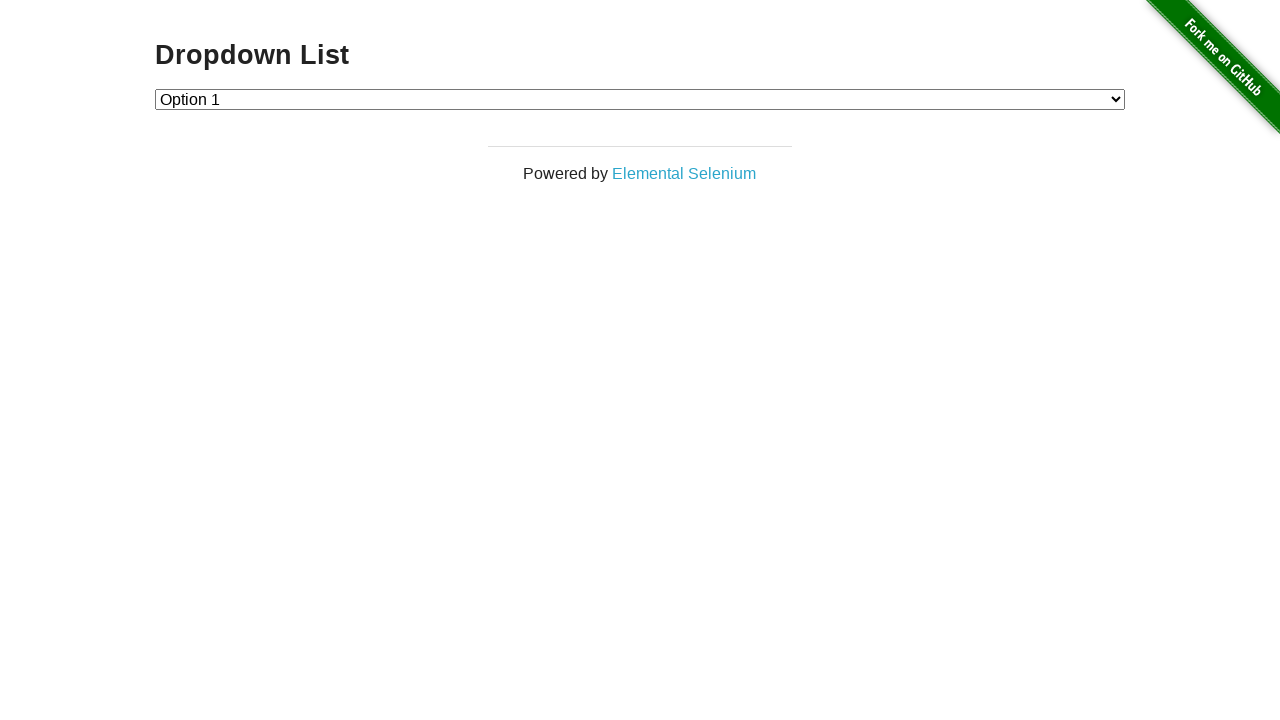

Verified dropdown selection is '1'
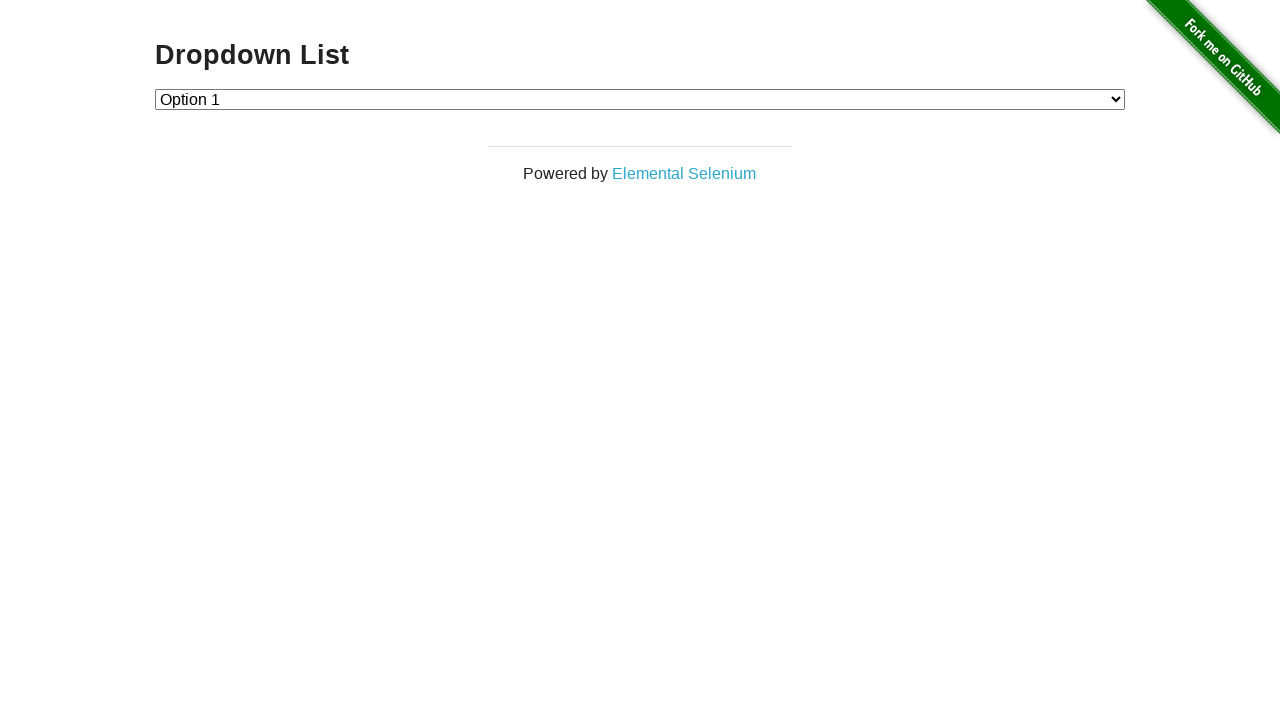

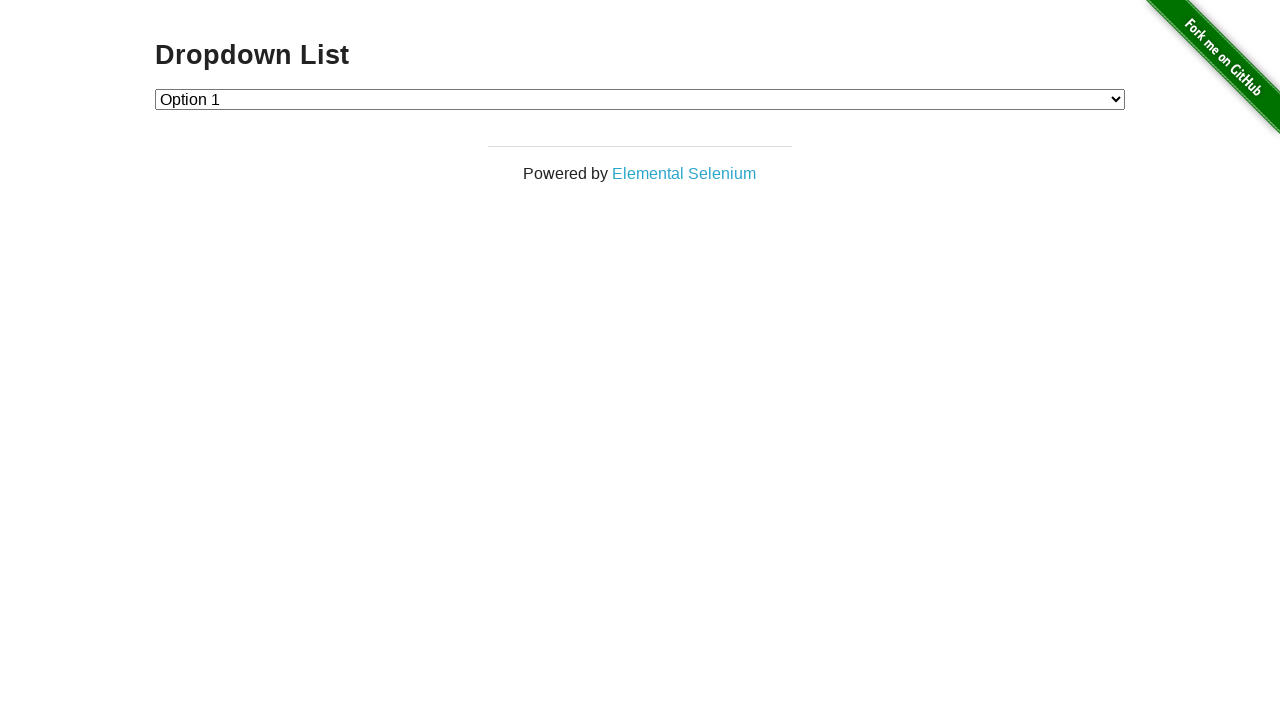